Tests a wait scenario where a button becomes clickable after a delay, clicks it, and verifies a success message appears

Starting URL: http://suninjuly.github.io/wait2.html

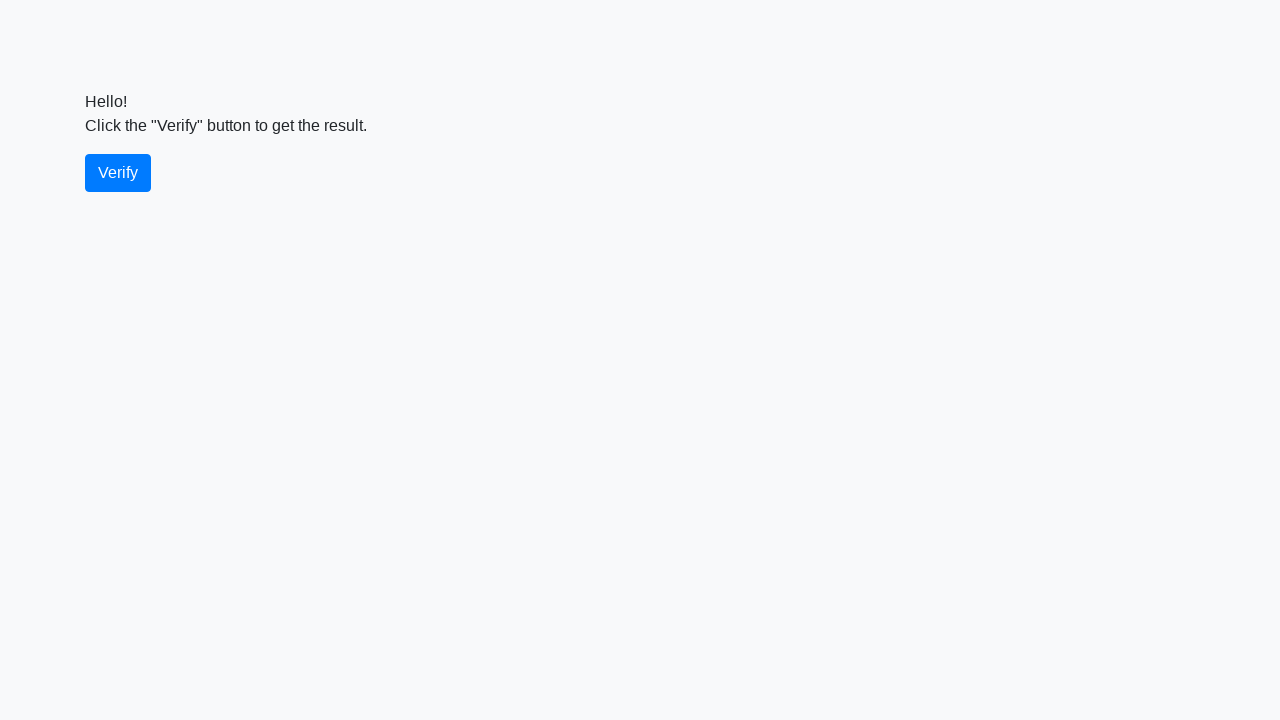

Waited for verify button to become visible
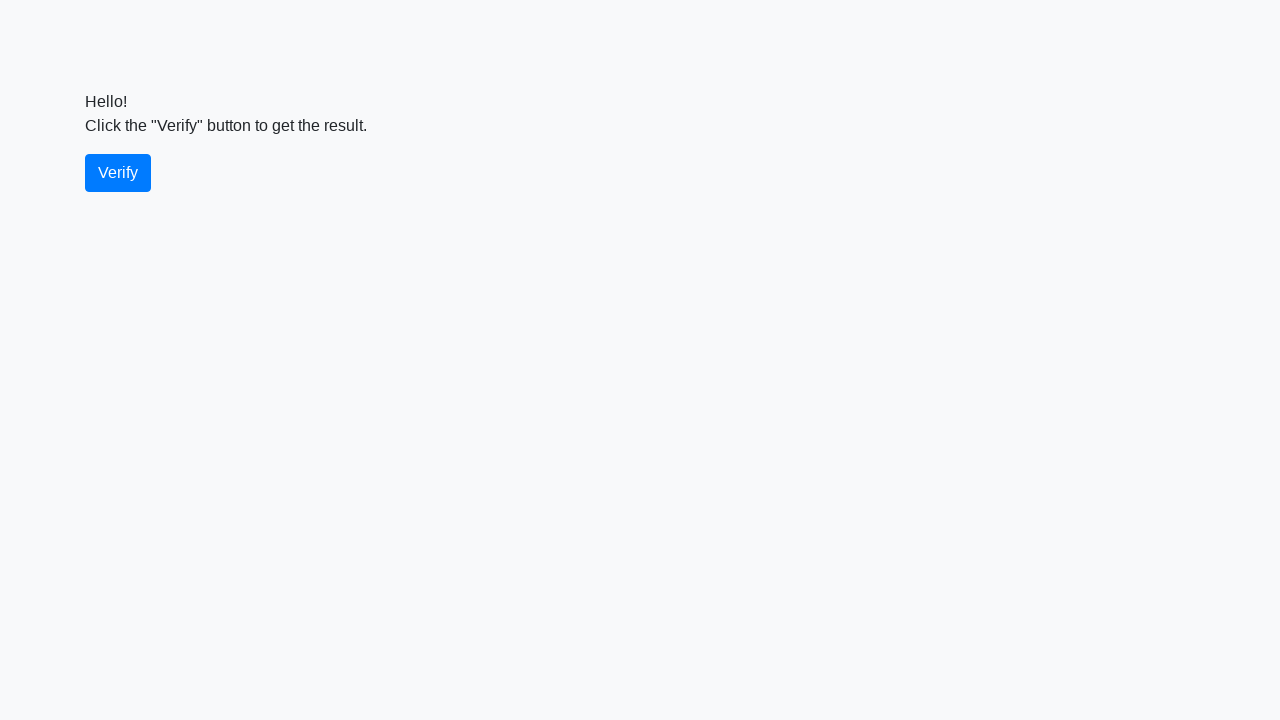

Clicked the verify button at (118, 173) on #verify
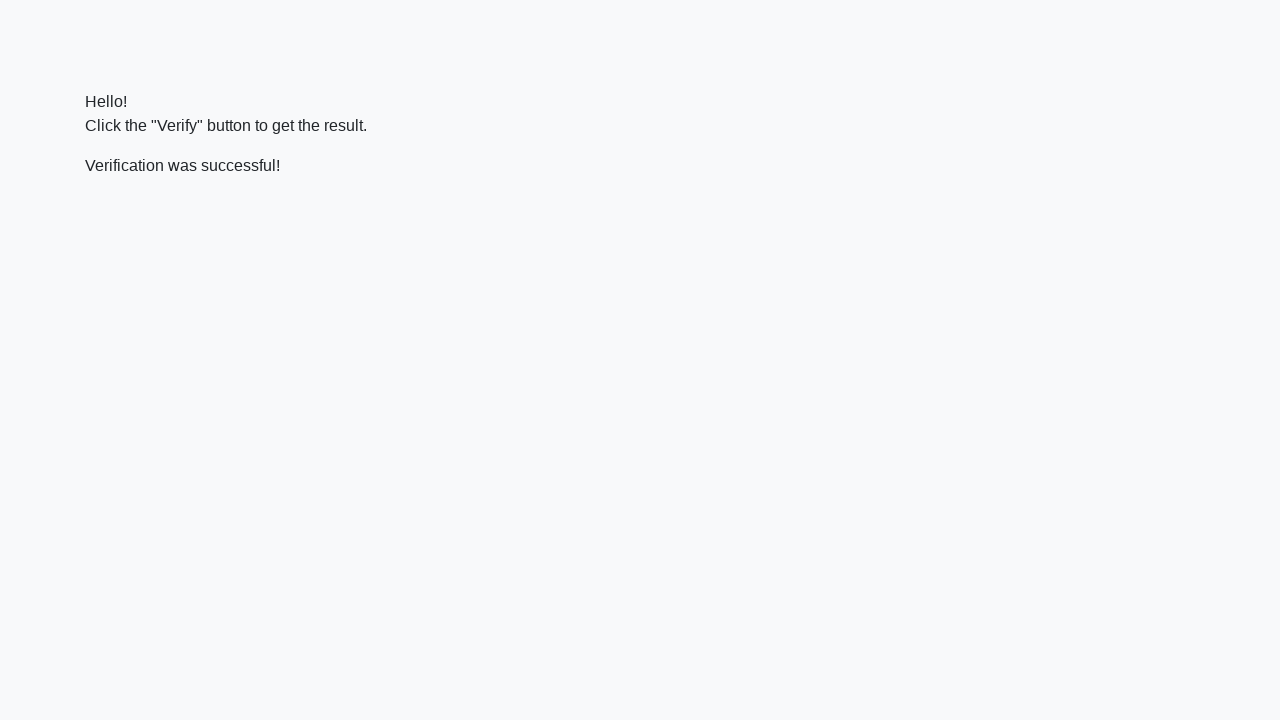

Waited for success message to appear
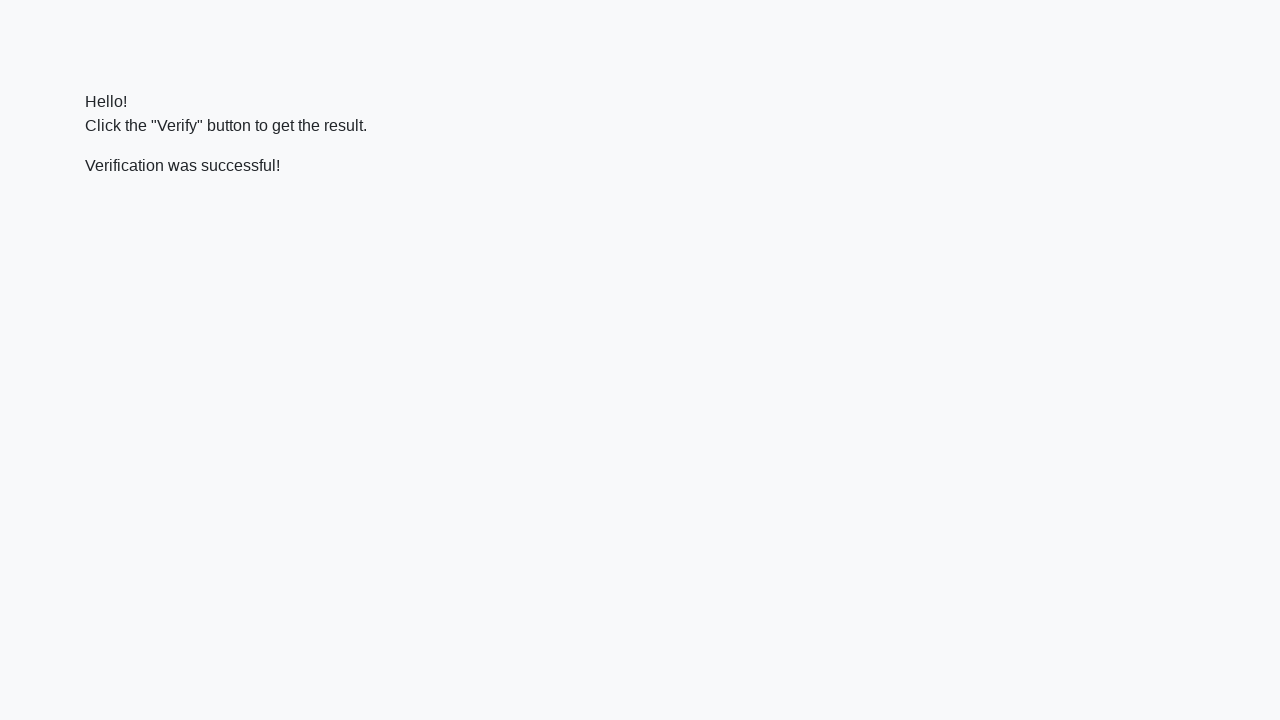

Located success message element
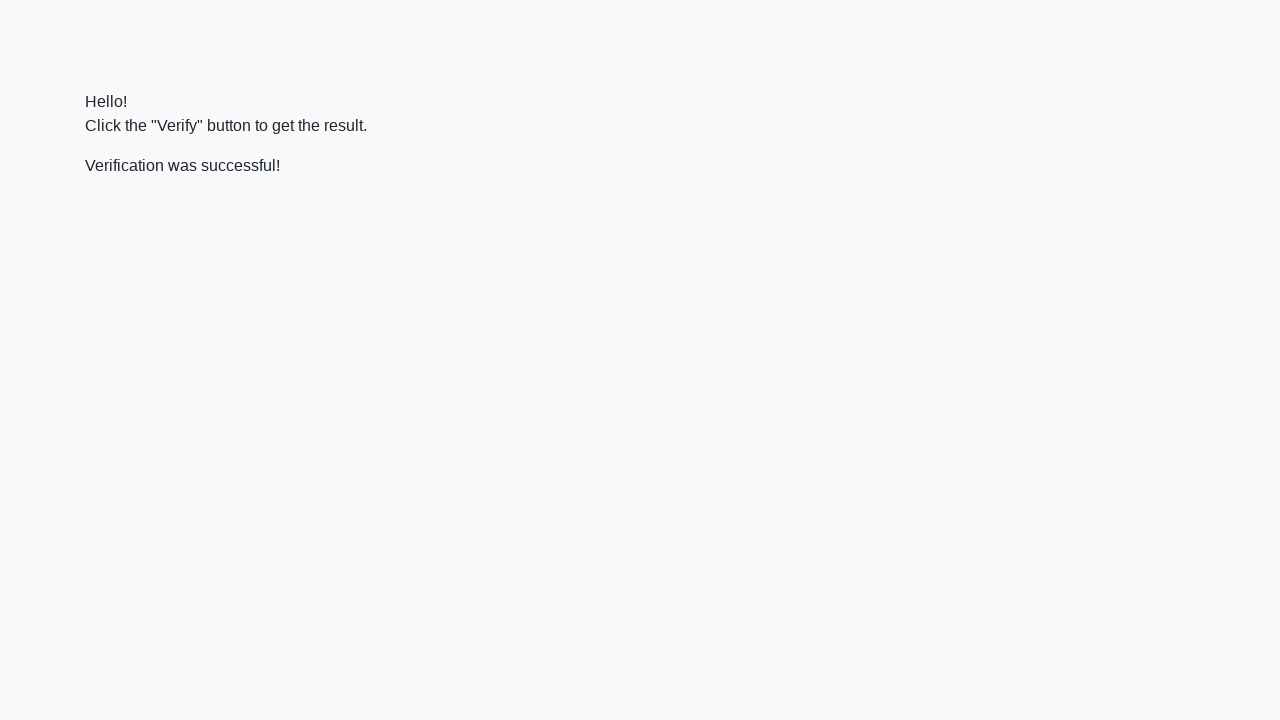

Verified success message contains 'successful'
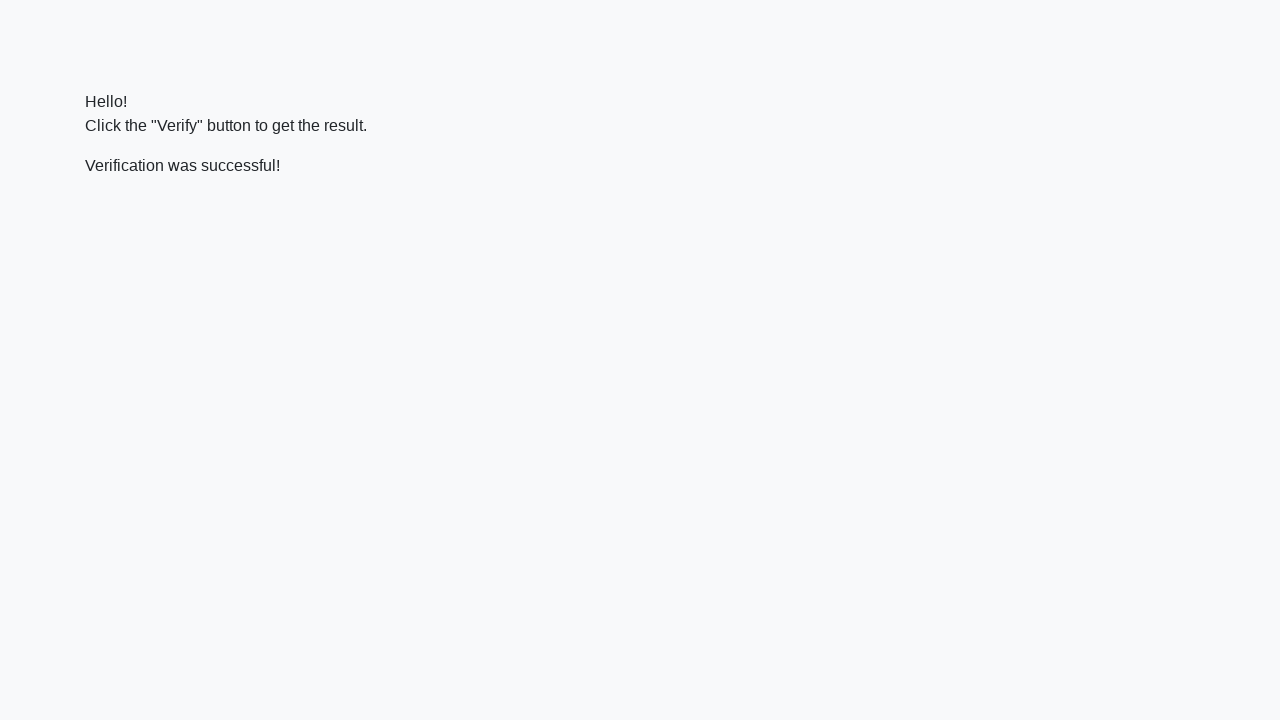

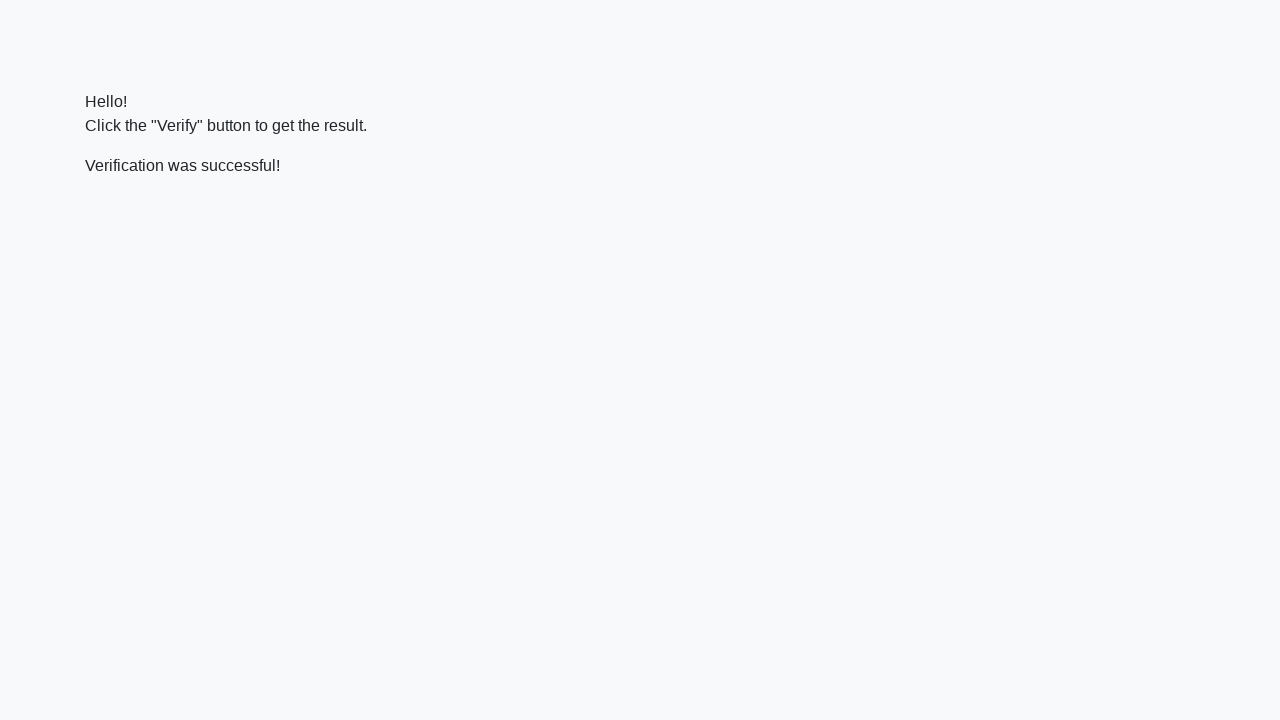